Verifies specific row data in table by finding "Island Trading" and checking its contact and country

Starting URL: https://www.w3schools.com/html/html_tables.asp

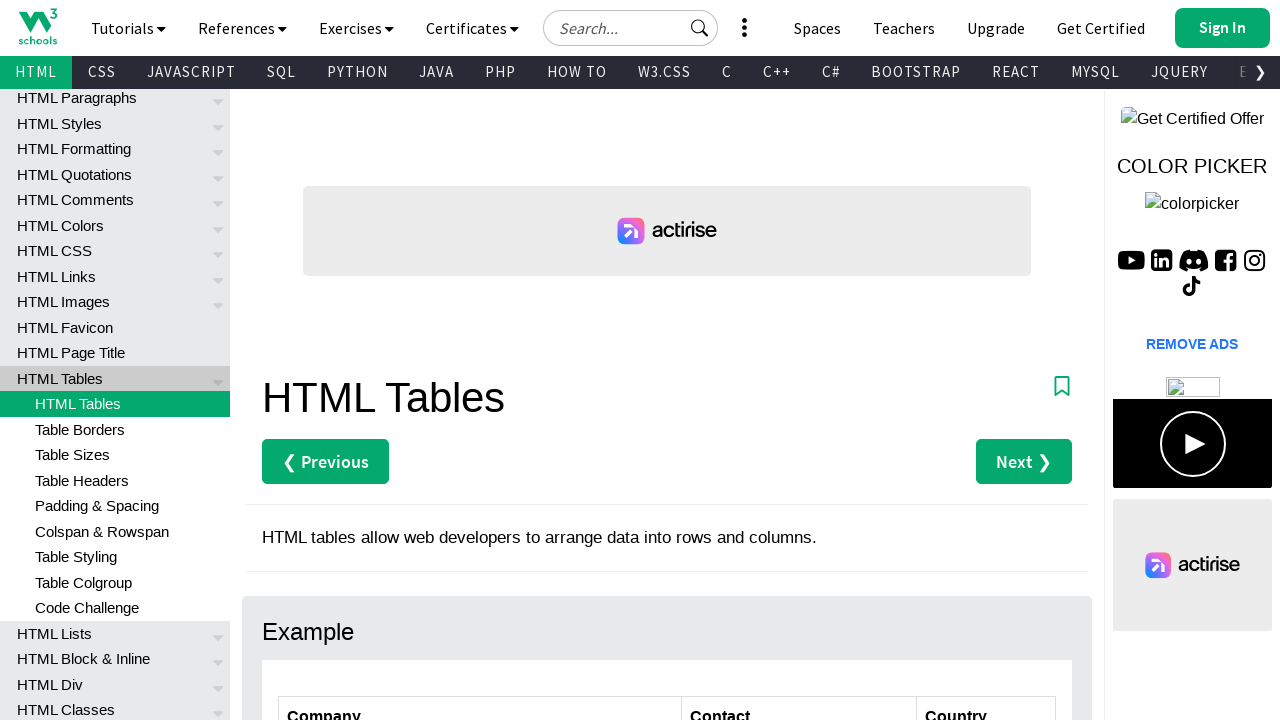

Waited for customers table to load
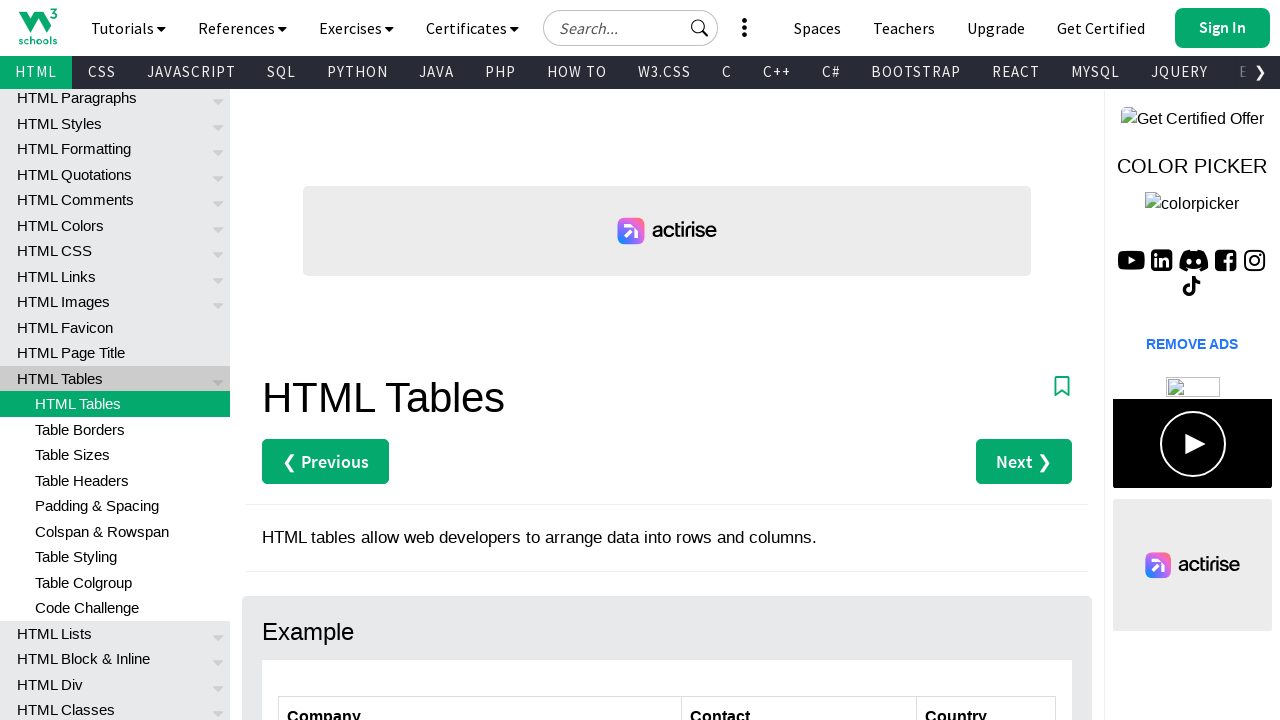

Retrieved all table rows from customers table
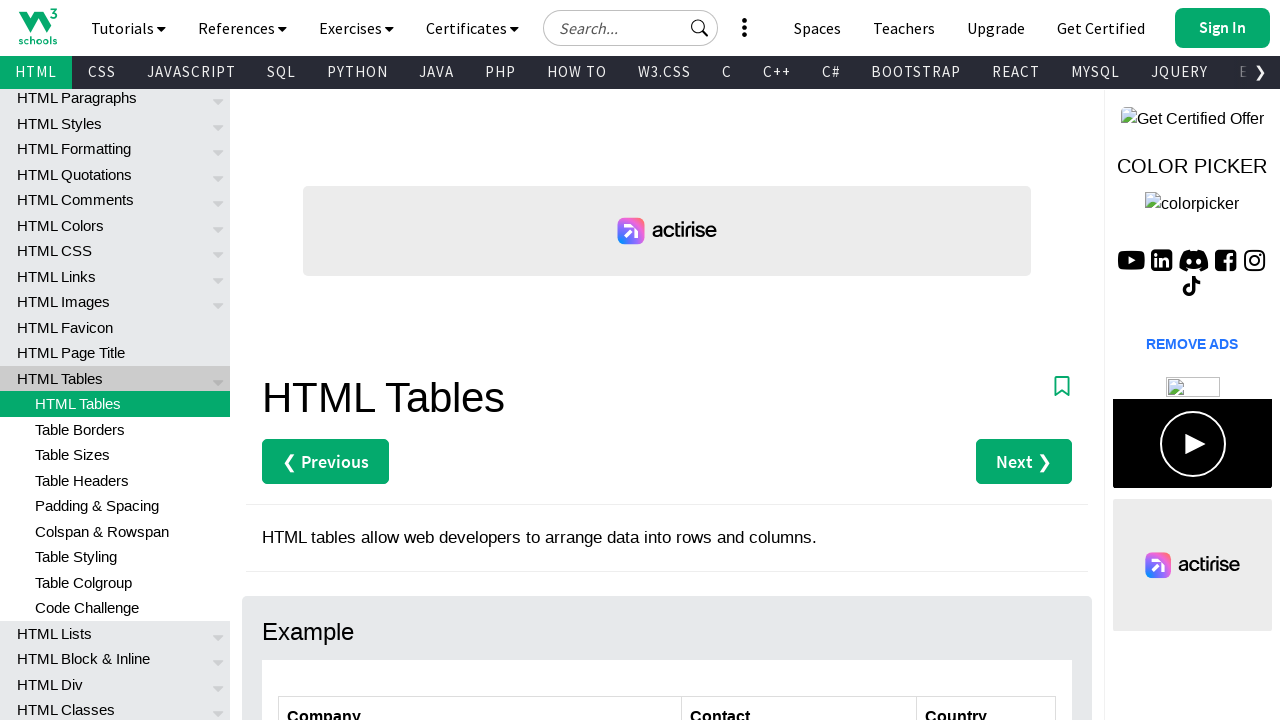

Found Island Trading row and extracted cell data: name, contact person, and country
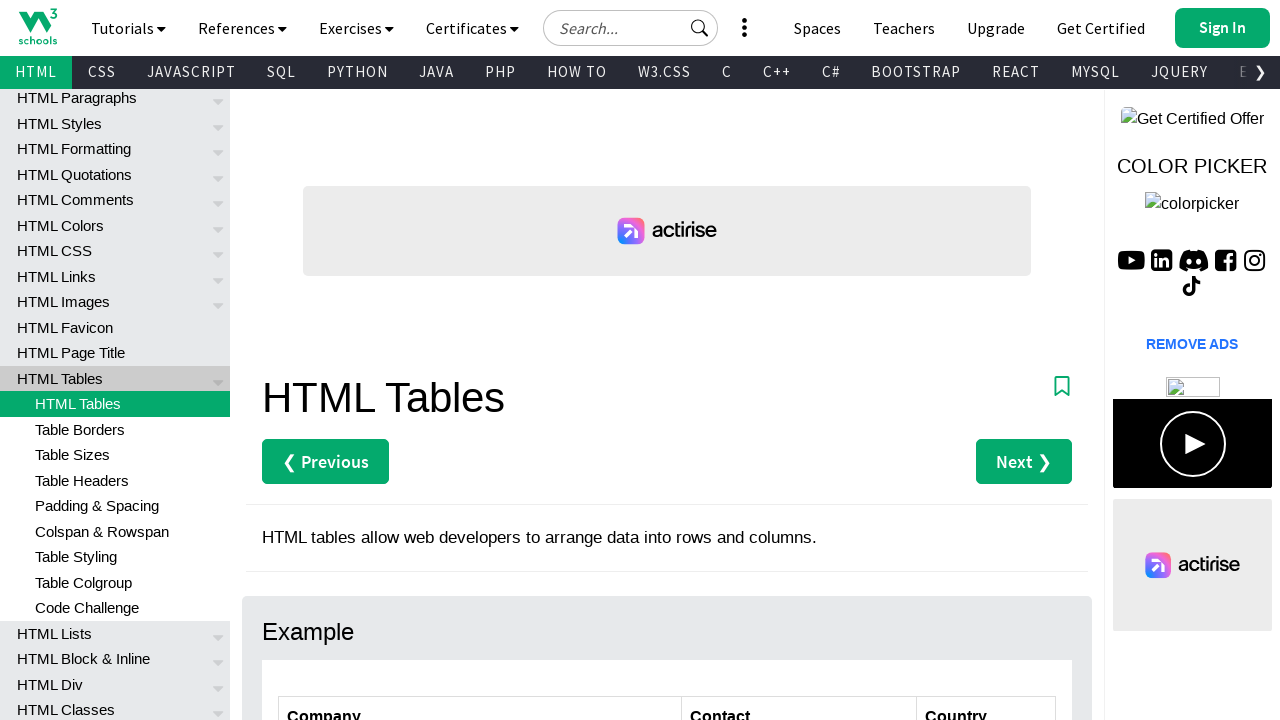

Verified Island Trading row data matches expected values: name, contact, and country
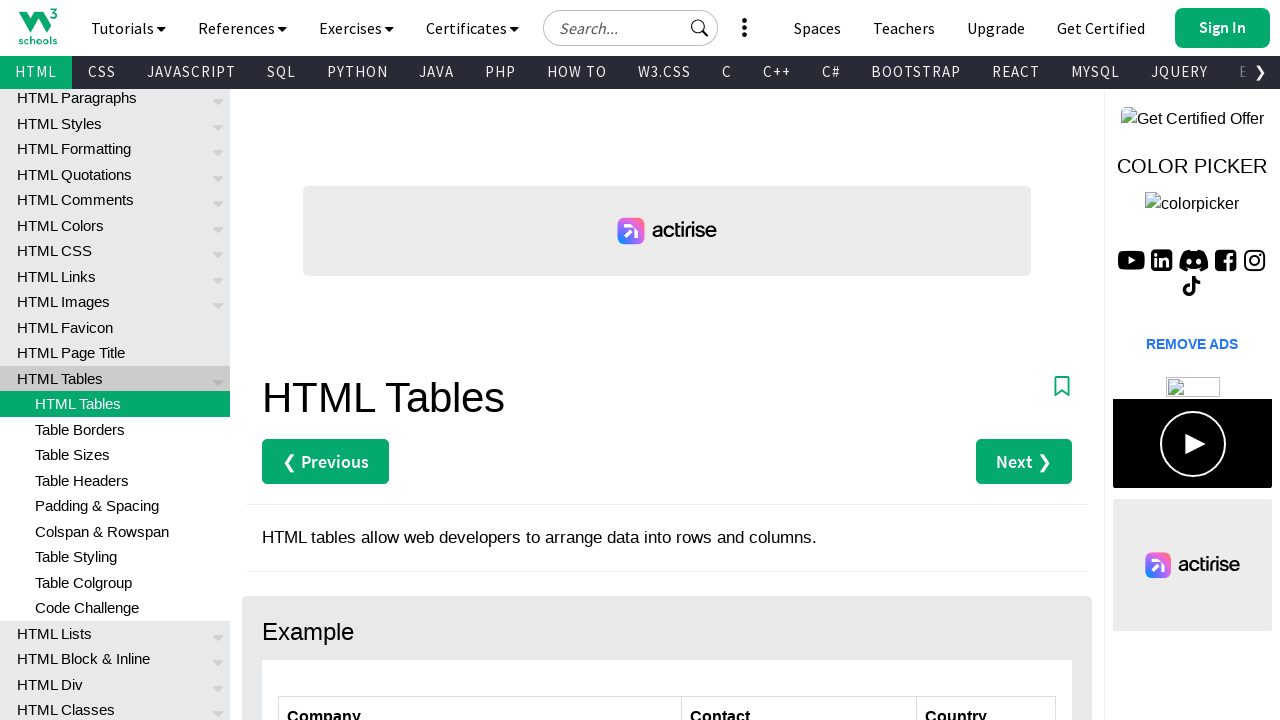

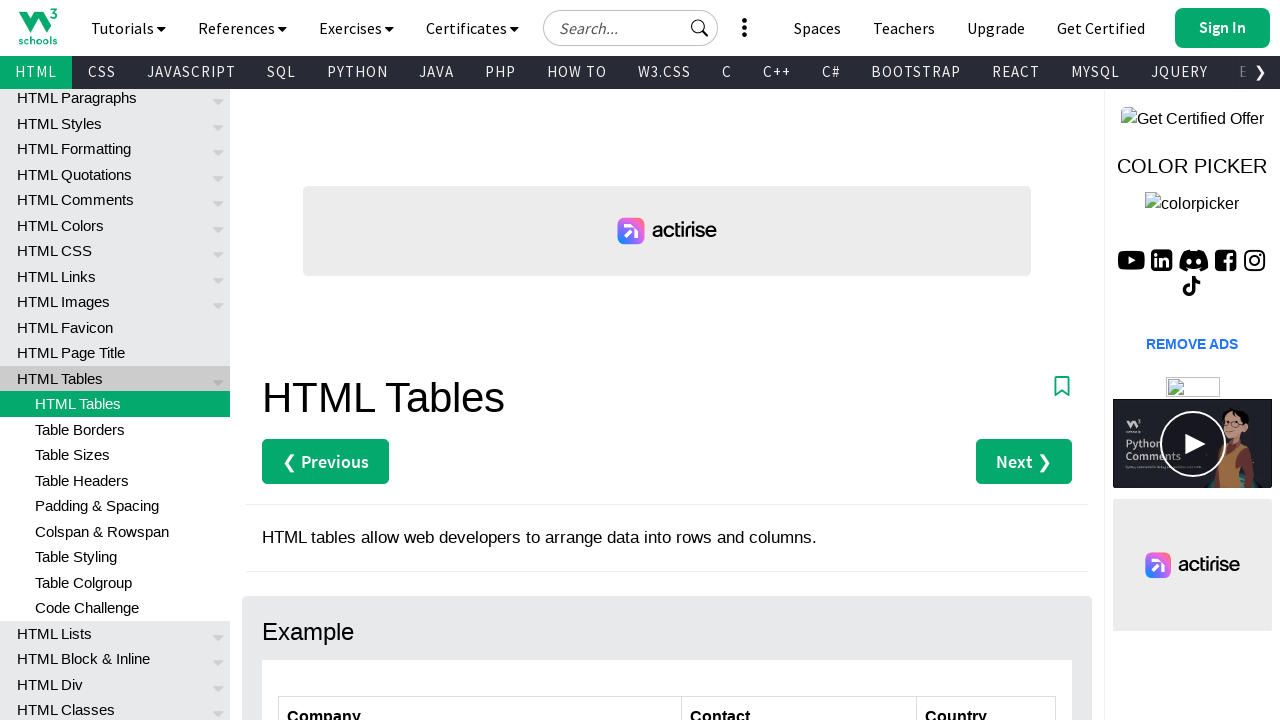